Tests UCLA Schedule of Classes page by selecting a subject area from the dropdown, clicking the Go button, and expanding class details to view section information.

Starting URL: https://sa.ucla.edu/ro/public/soc

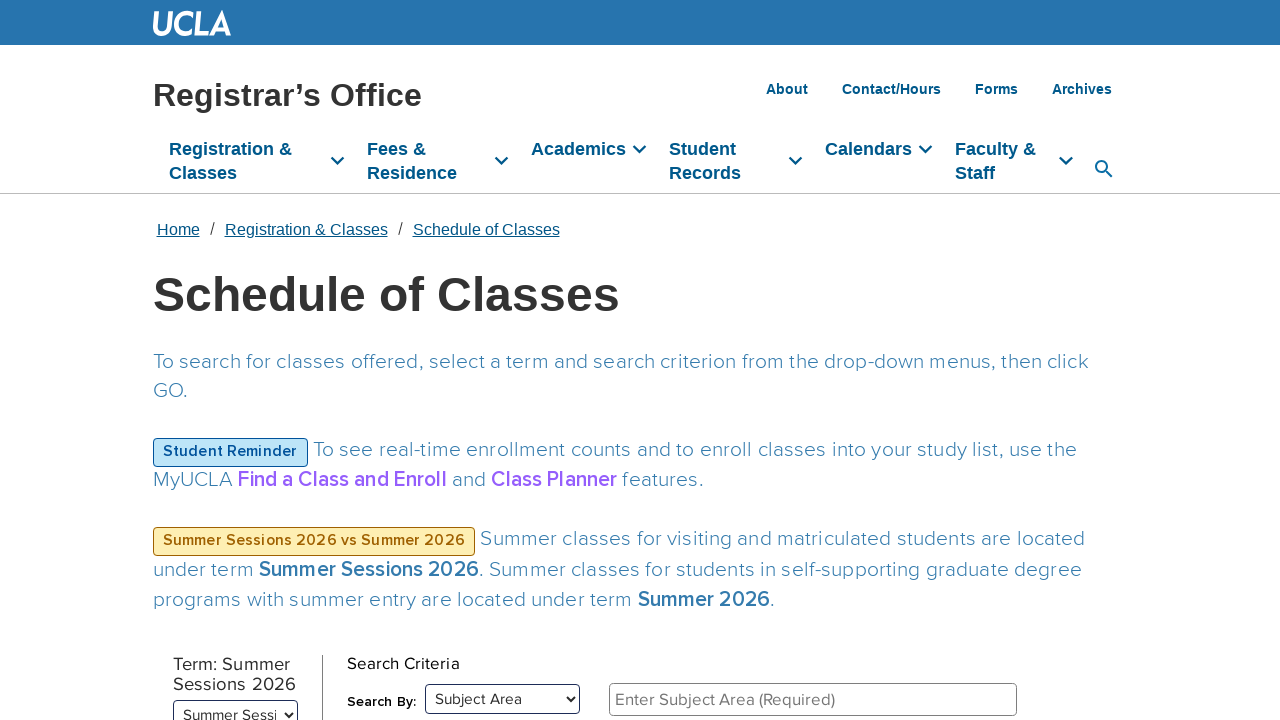

Clicked on the subject area dropdown at (822, 698) on #select_filter_subject
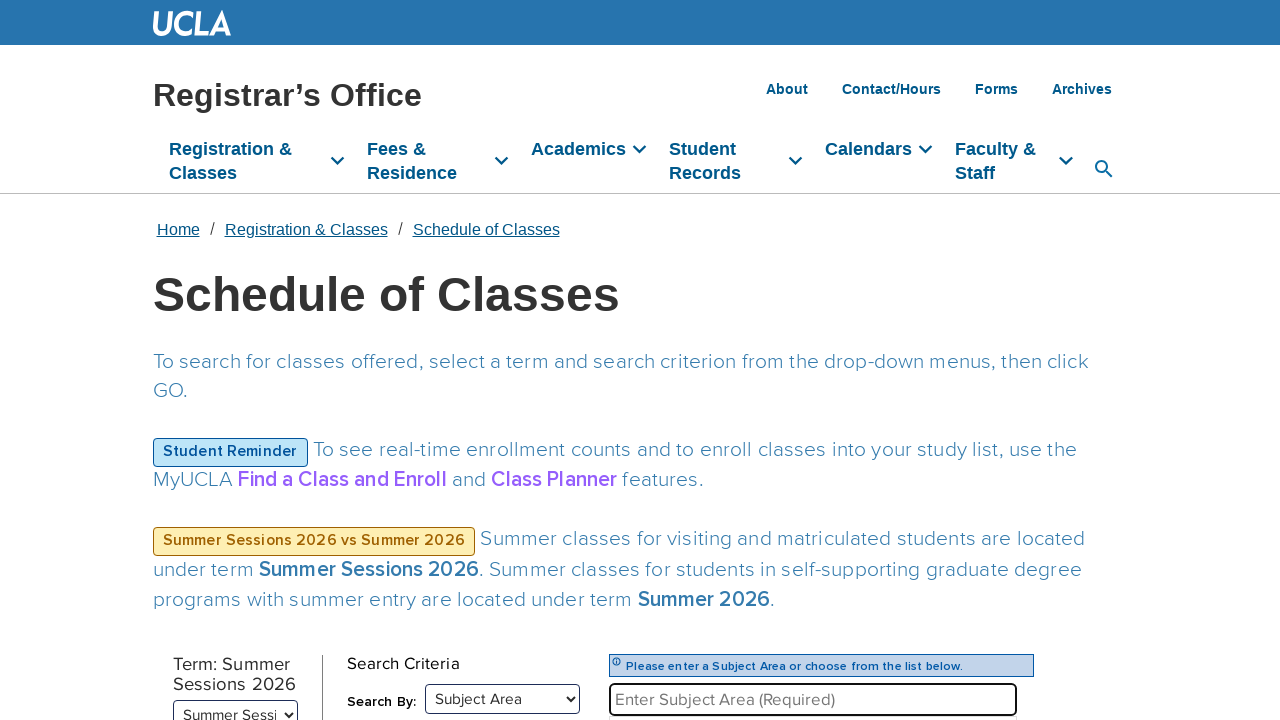

Waited 1000ms for dropdown to open
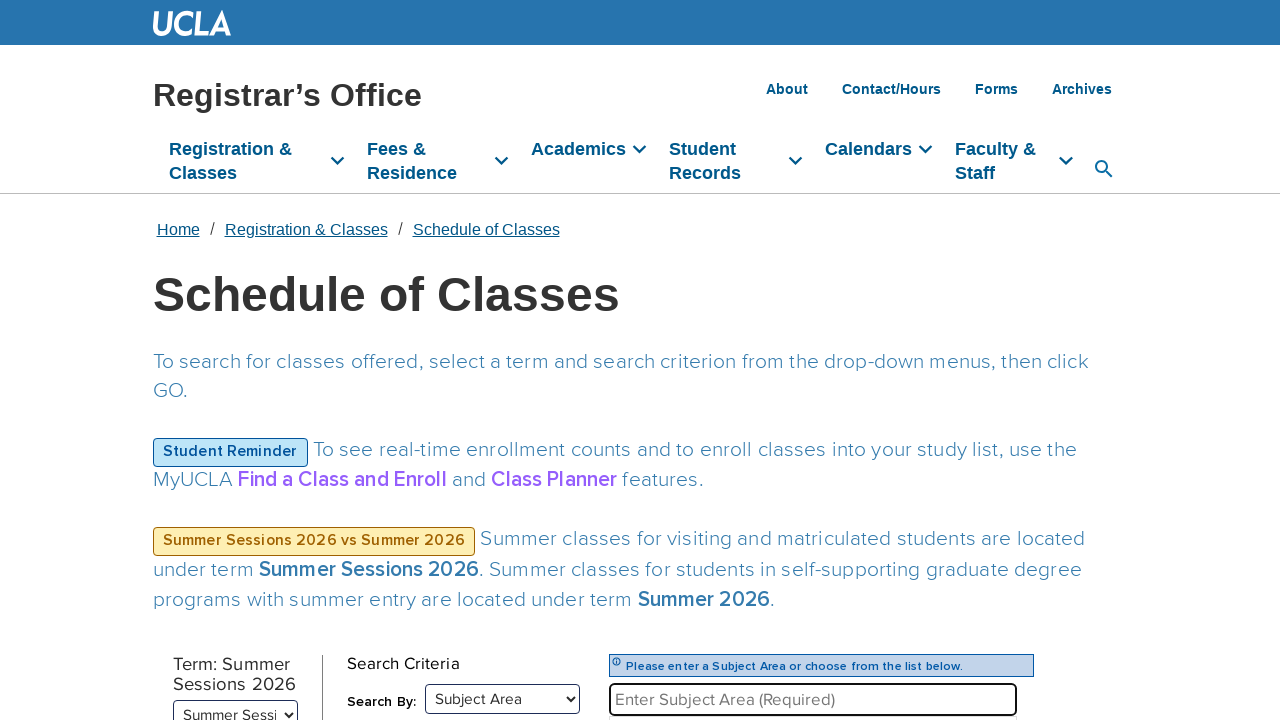

Clicked on the subject area dropdown again at (822, 698) on #select_filter_subject
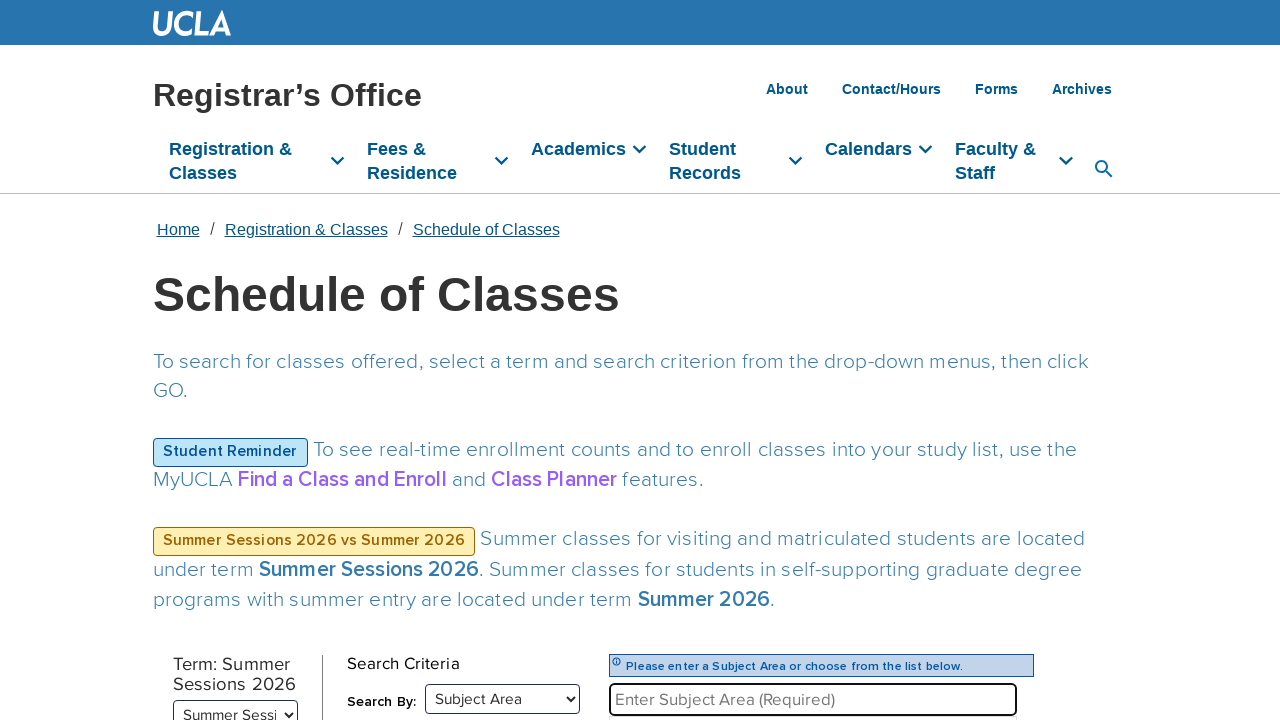

Selected 'Computer Science' from the dropdown at (813, 361) on text=Computer Science
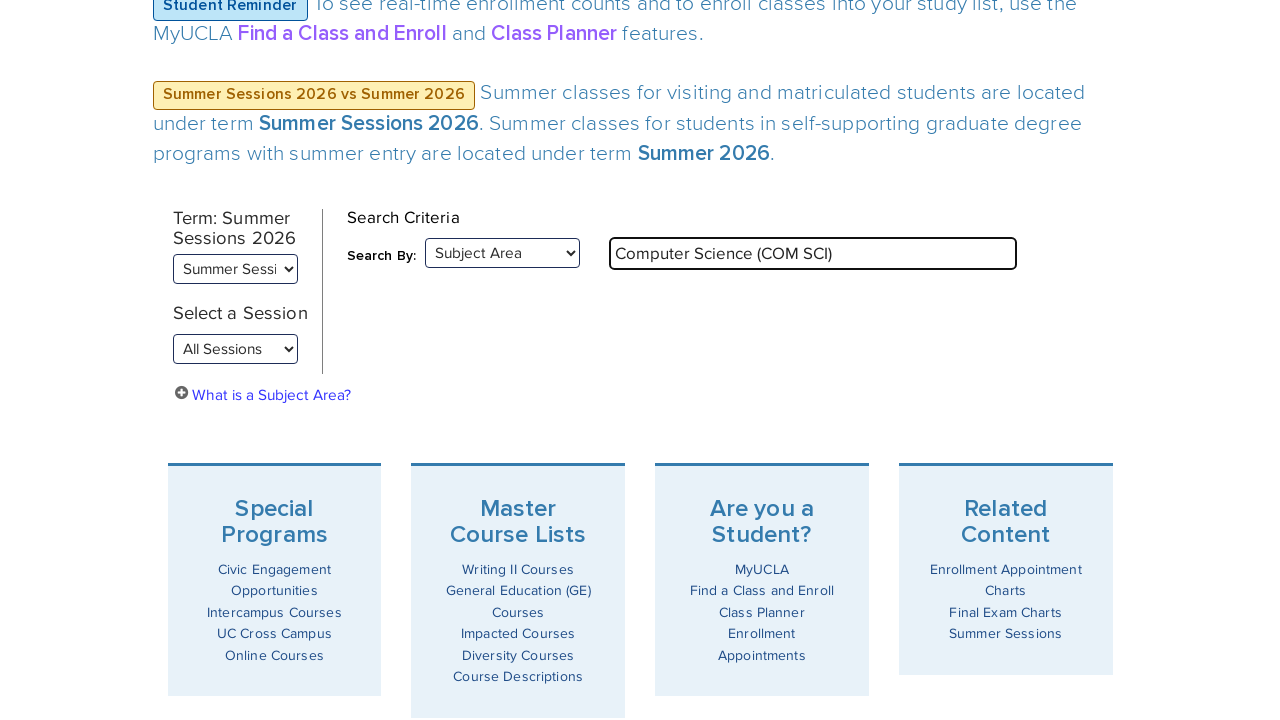

Clicked the Go button to search for Computer Science classes at (1065, 256) on #btn_go
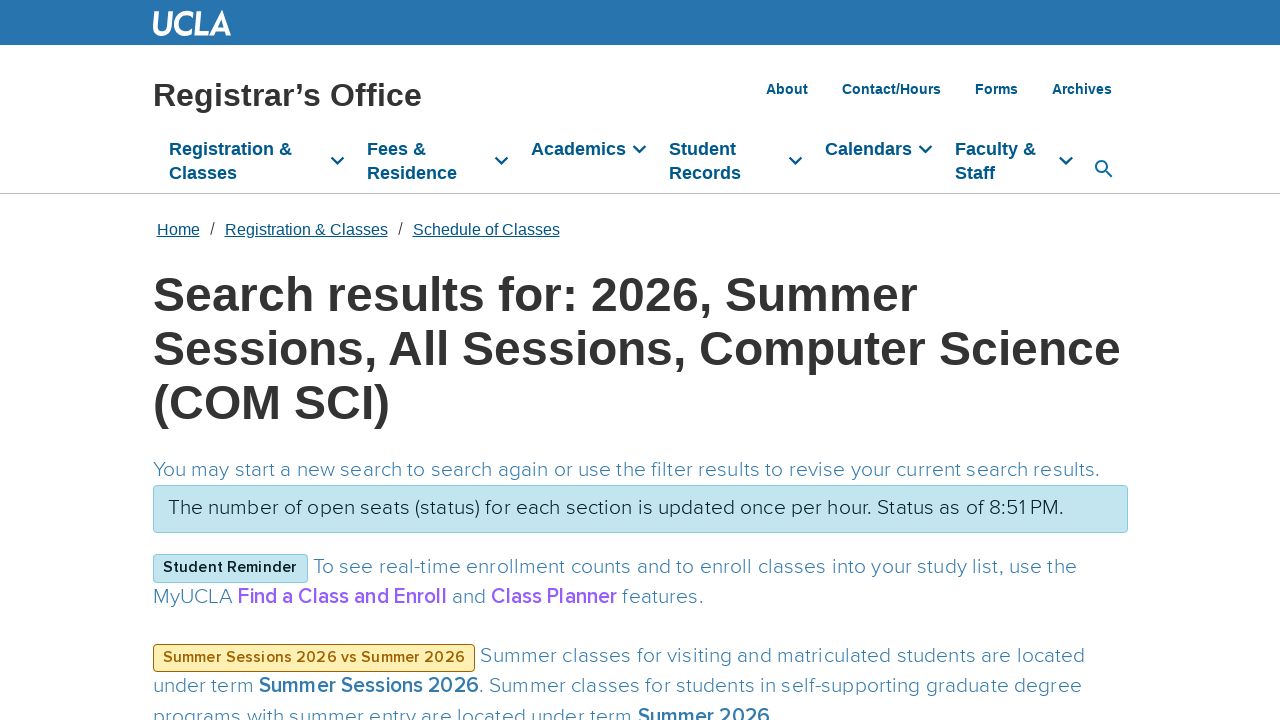

Waited 1000ms for search to process
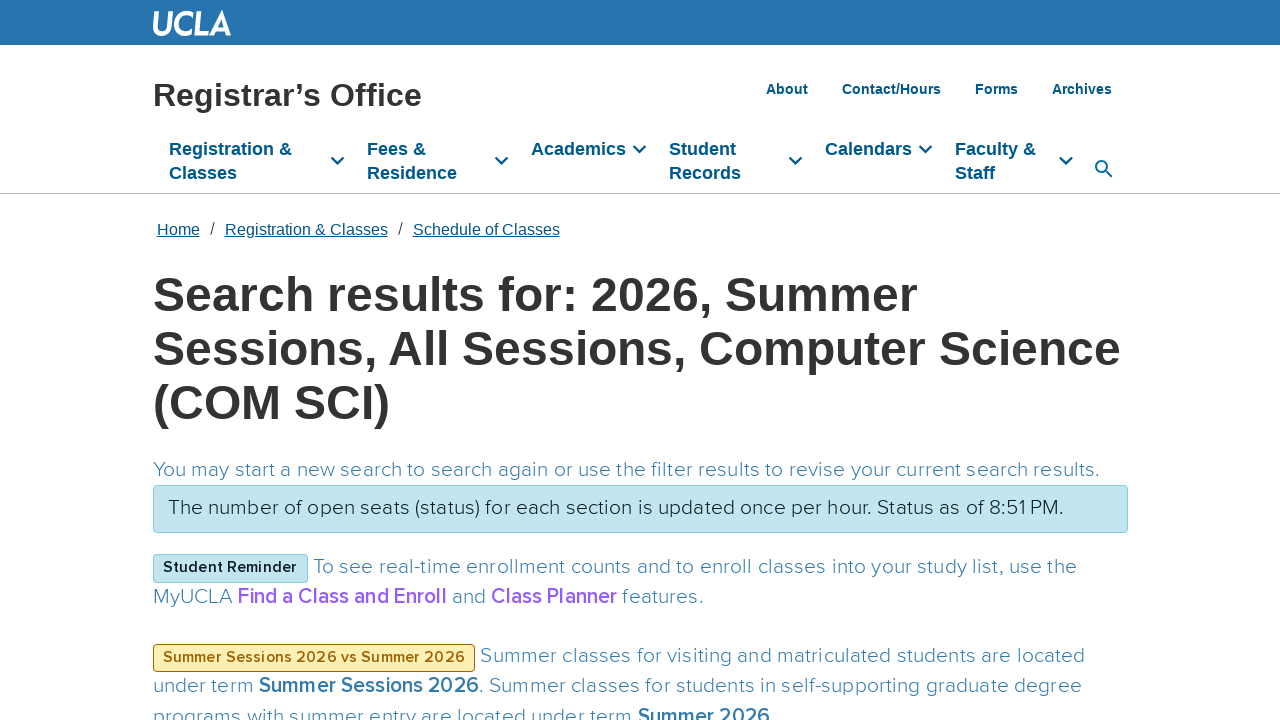

Search results loaded successfully
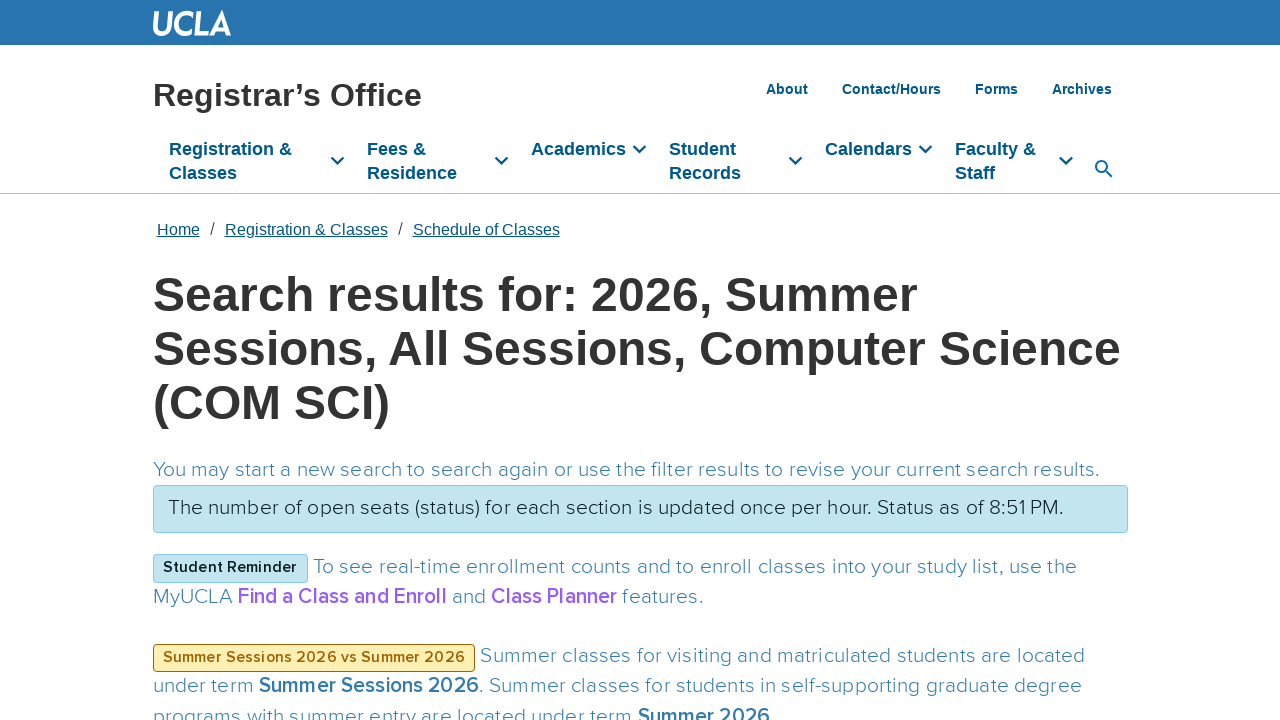

Clicked expand all button to view section information at (640, 360) on #divExpandAll
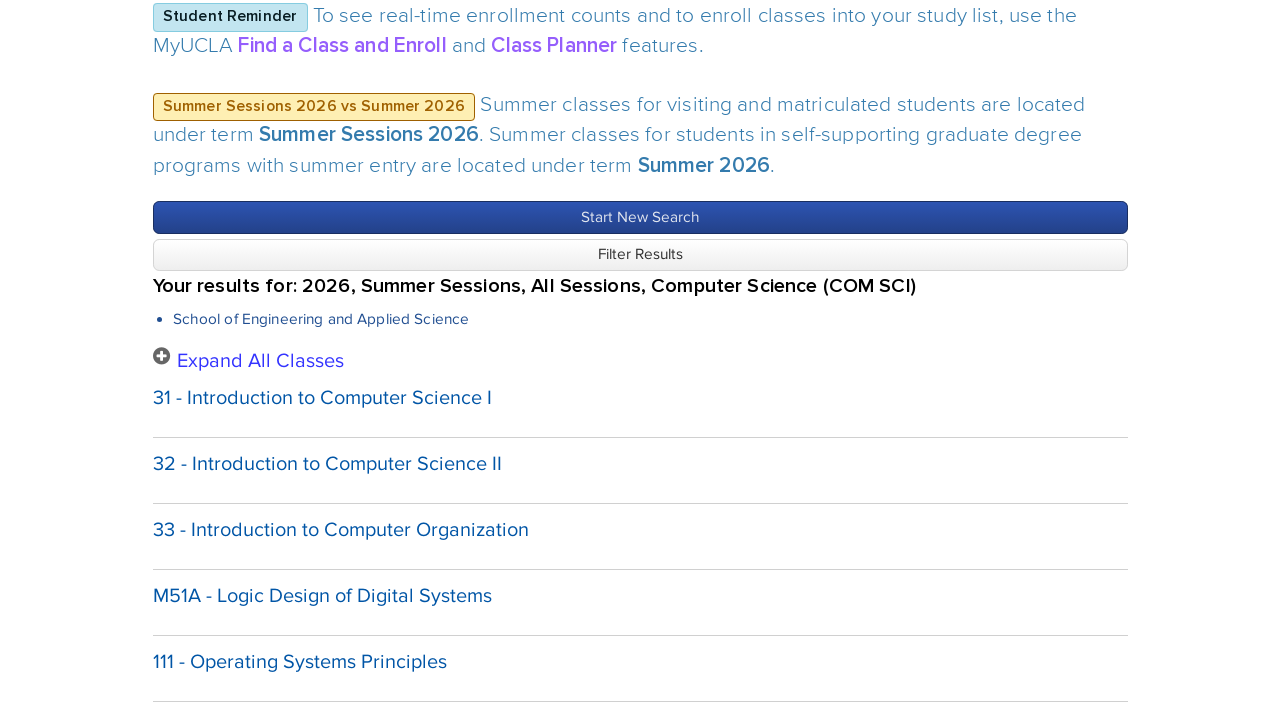

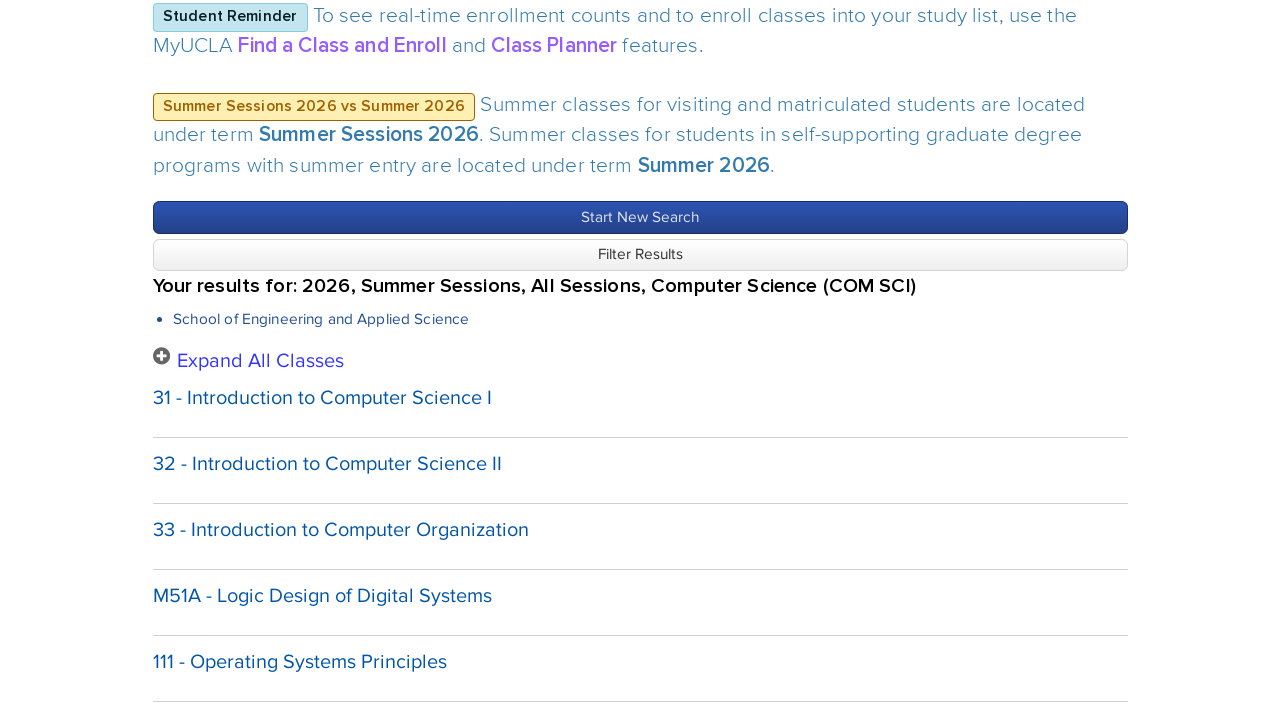